Tests mouse interaction events including single click, double click, and context (right) click on various elements, then interacts with a context menu that appears.

Starting URL: https://training-support.net/webelements/mouse-events

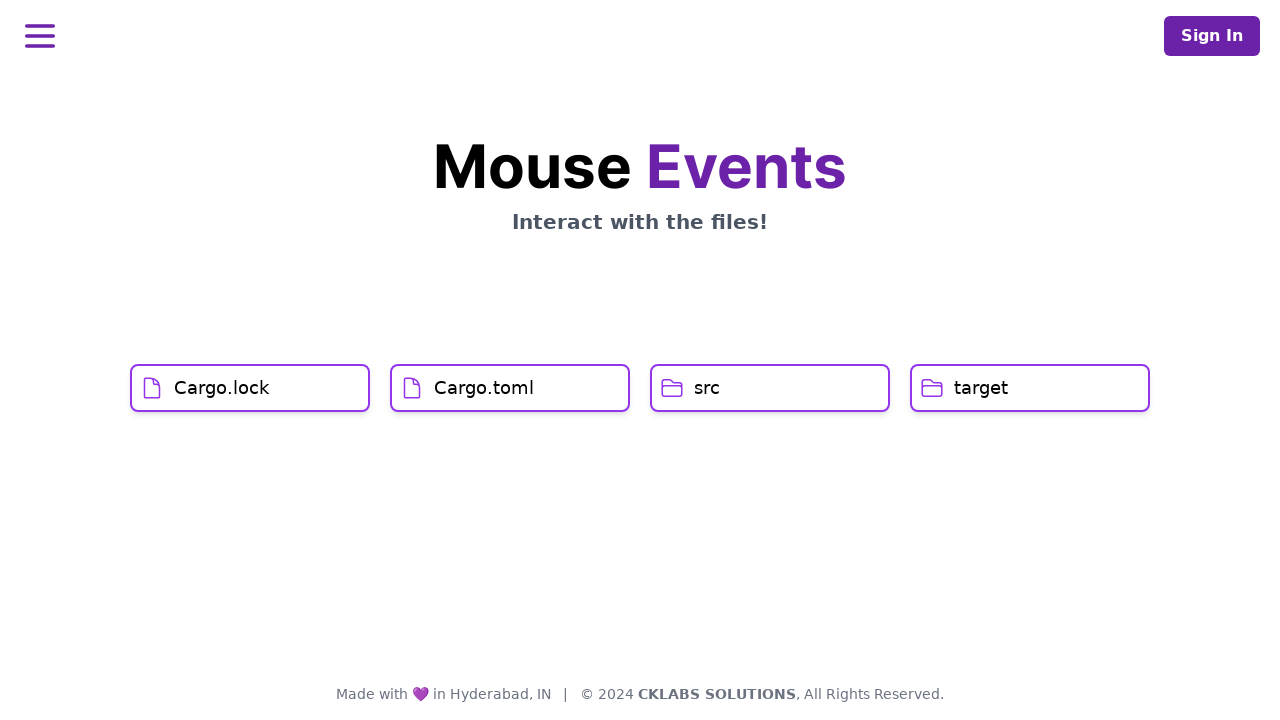

Single clicked on Cargo.lock element at (222, 388) on xpath=//h1[text()='Cargo.lock']
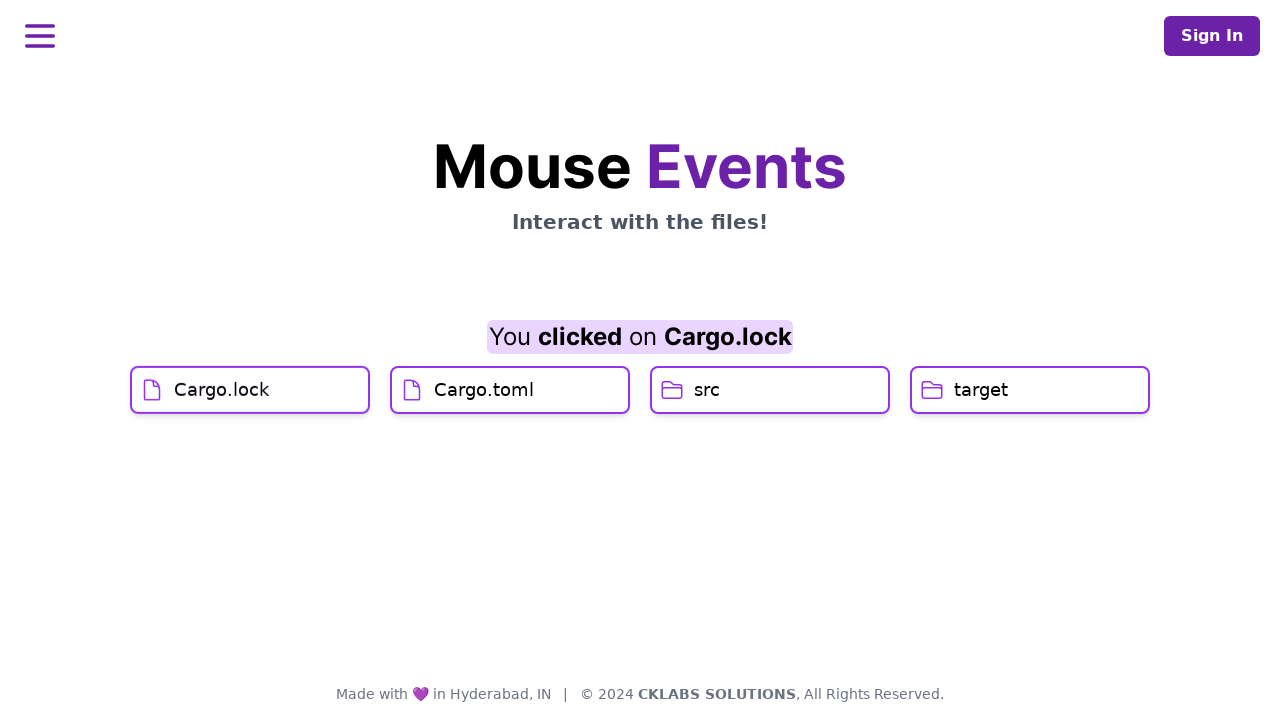

Single clicked on Cargo.toml element at (484, 420) on xpath=//h1[text()='Cargo.toml']
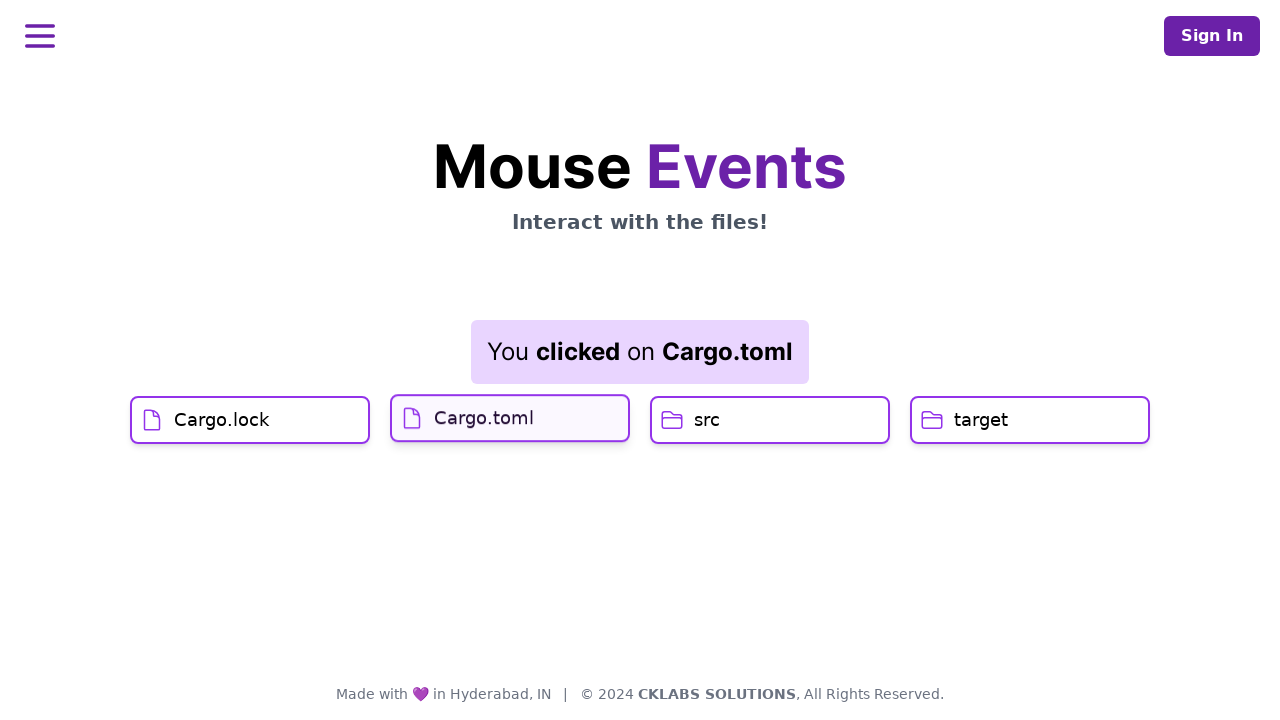

Result element loaded after Cargo.toml click
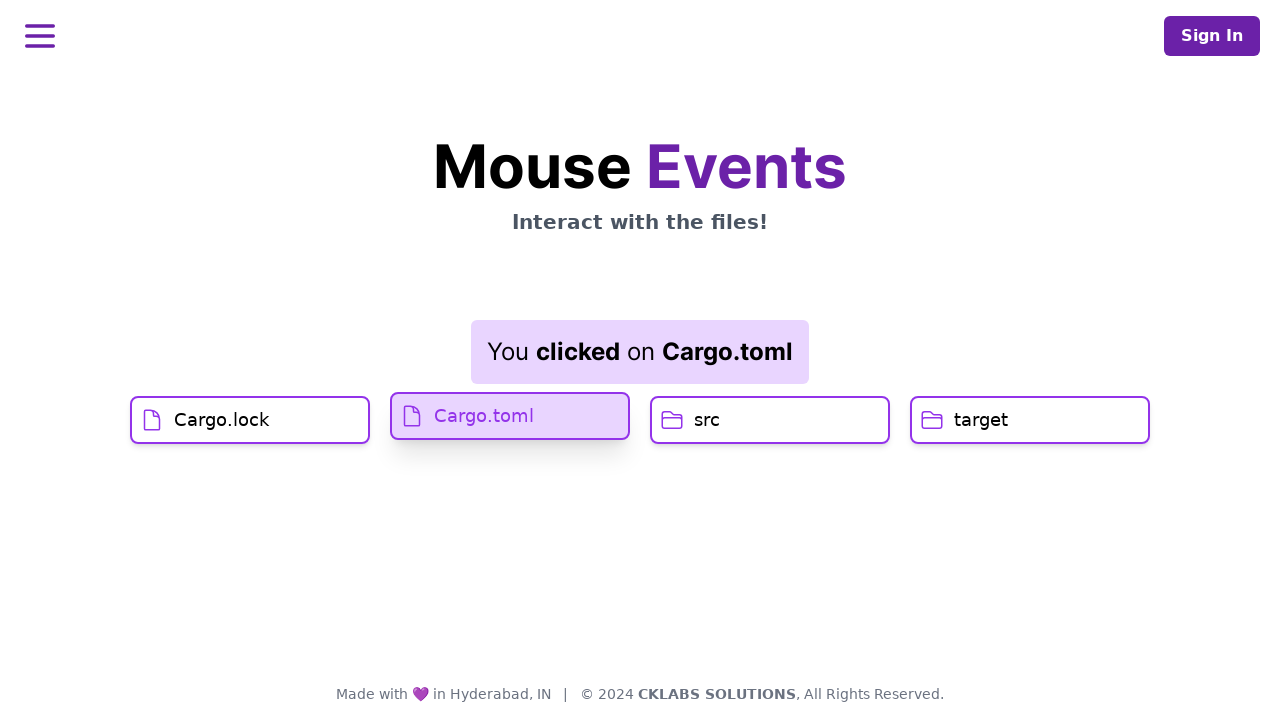

Double clicked on src element at (707, 420) on xpath=//h1[text()='src']
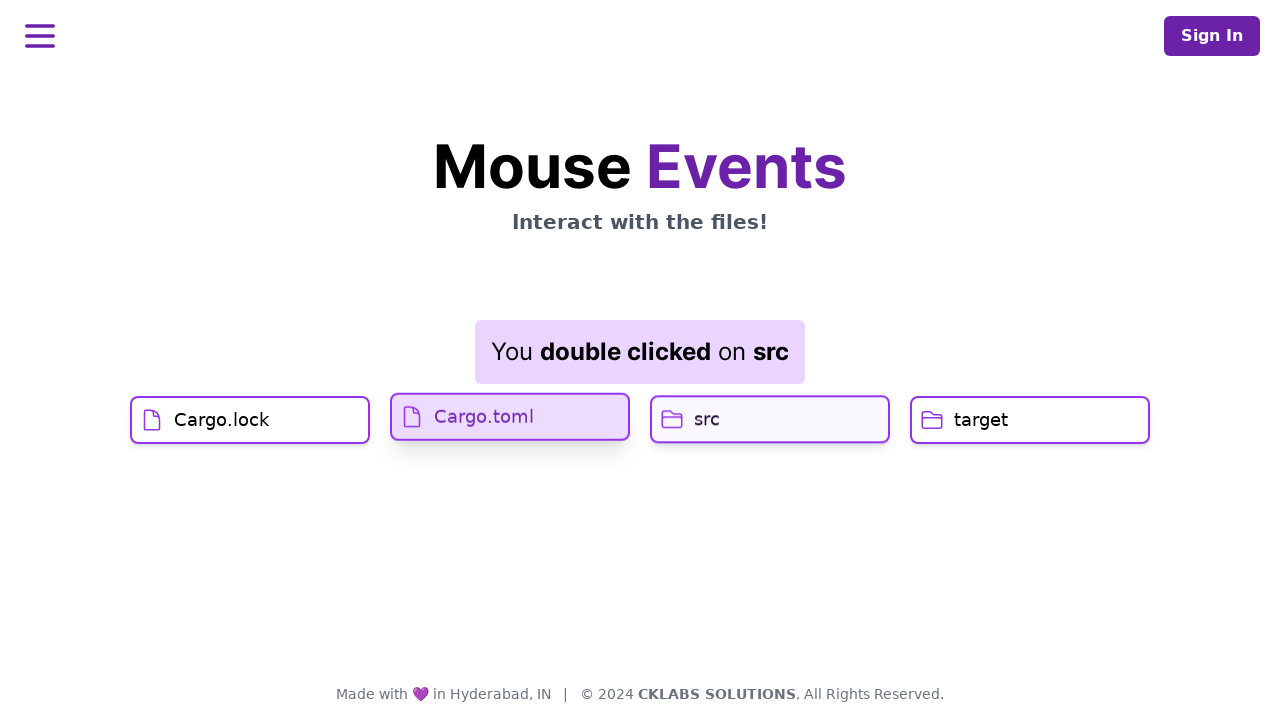

Right-clicked (context click) on target element at (981, 420) on //h1[text()='target']
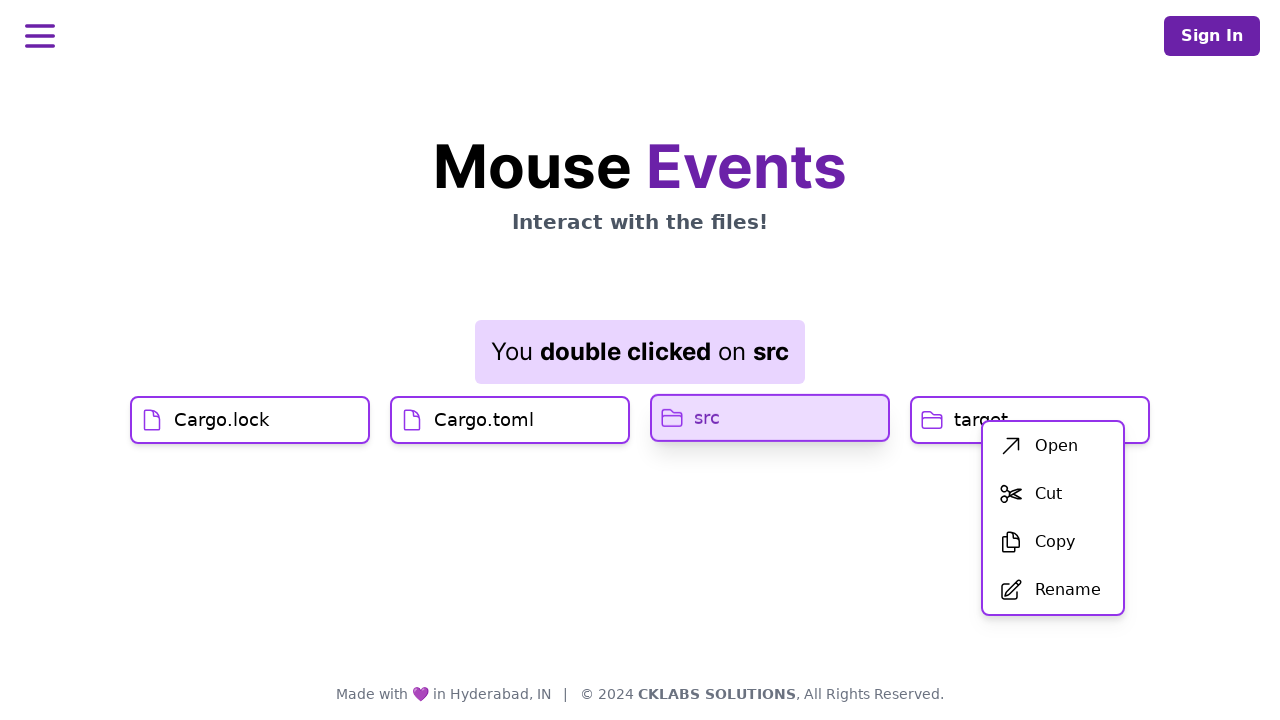

Clicked first item in context menu at (1053, 446) on xpath=//div[@id='menu']/div/ul/li[1]
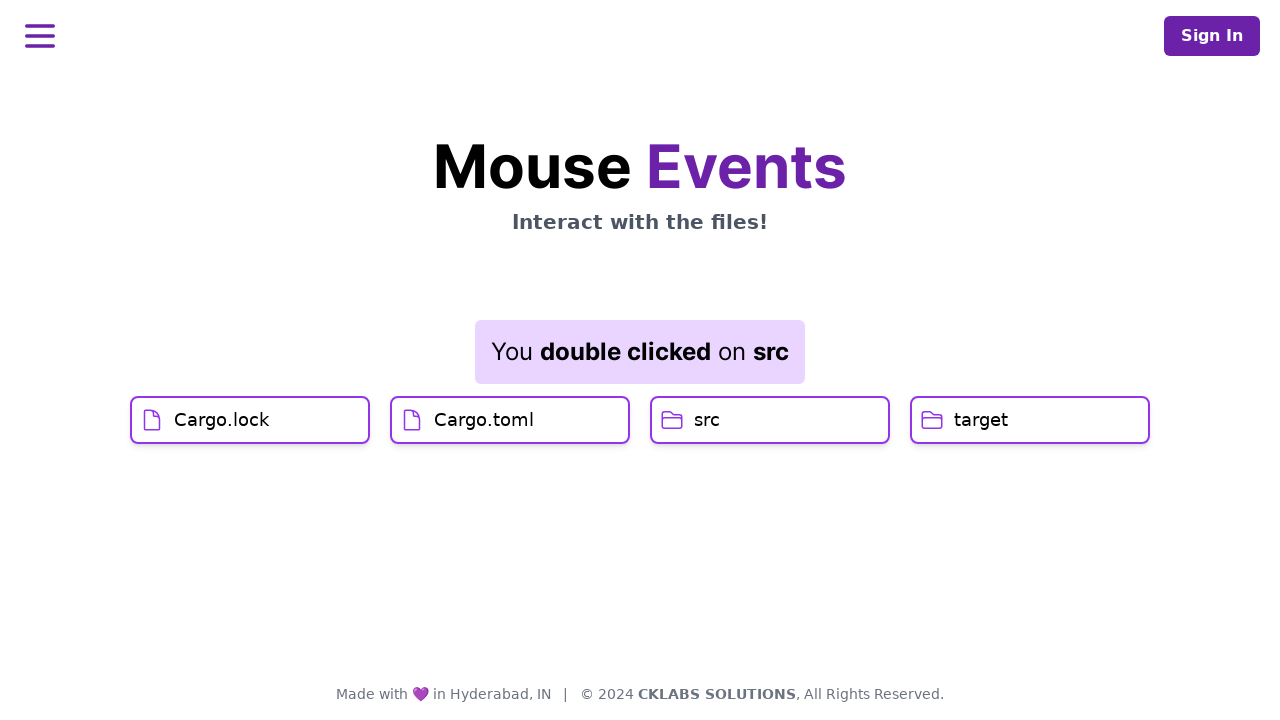

Result element updated after context menu selection
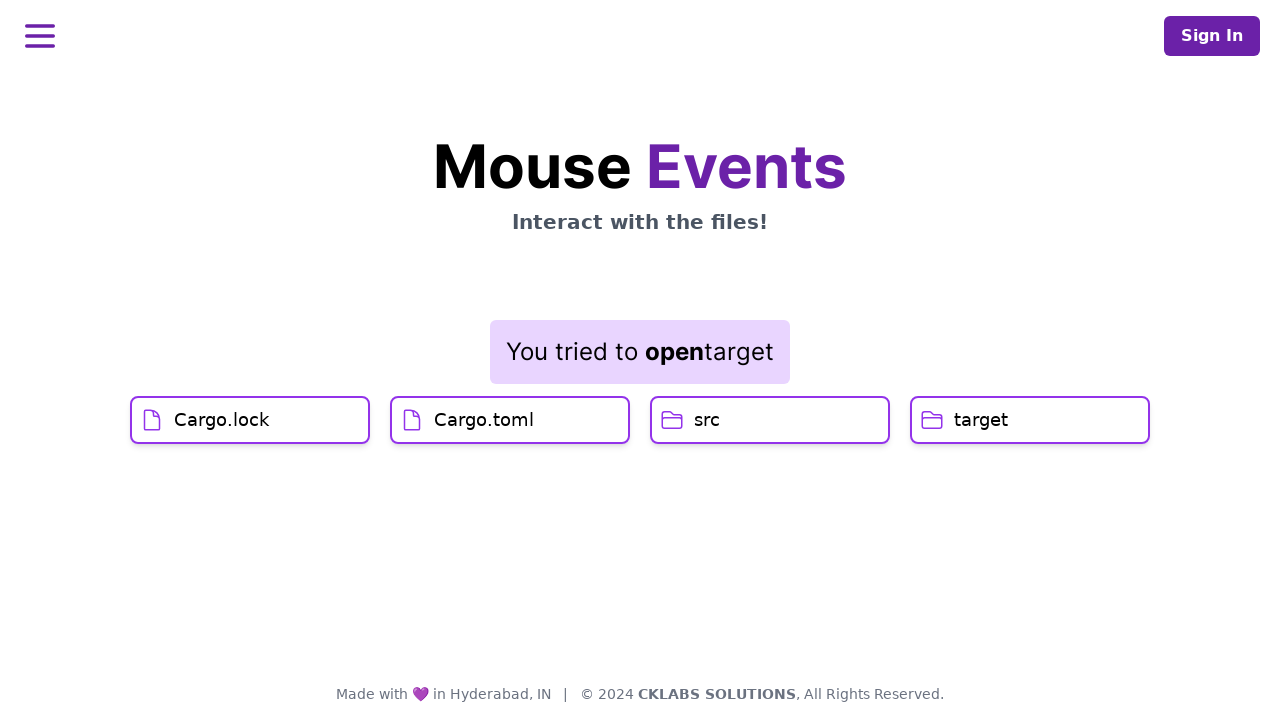

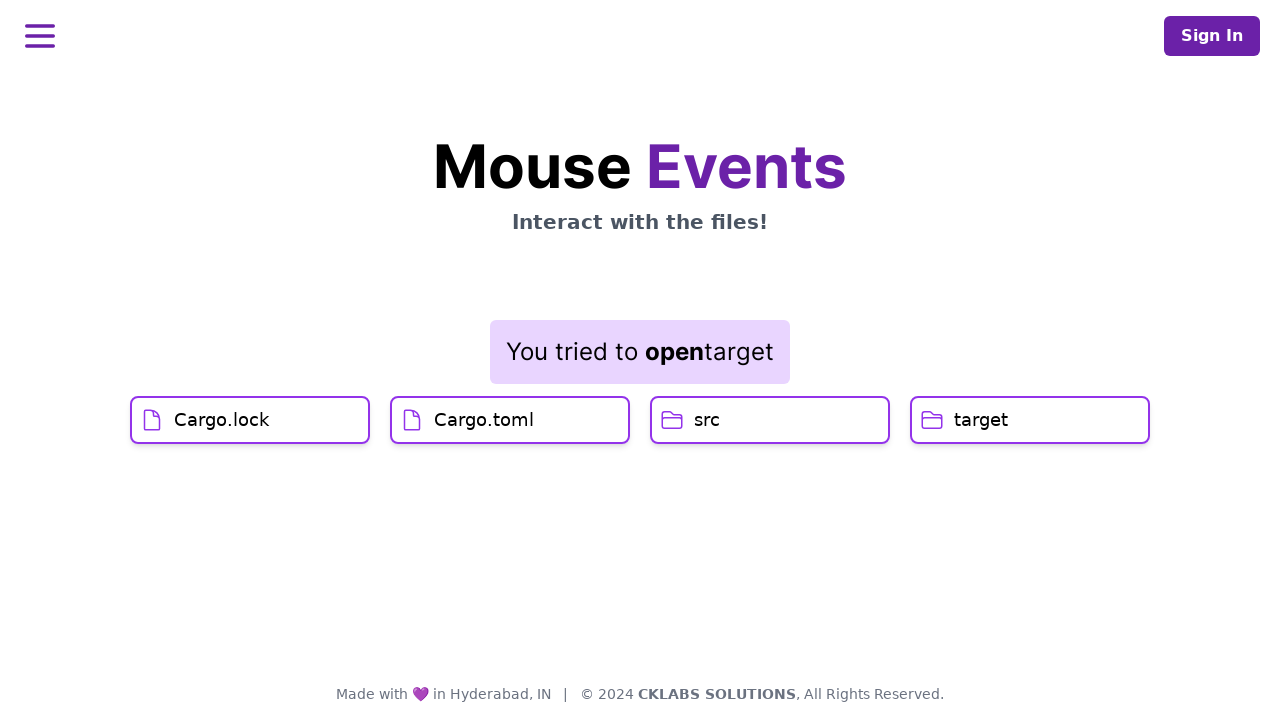